Tests clicking the Products link in the footer panel which navigates to Parasoft products page

Starting URL: https://parabank.parasoft.com/parabank/index.htm

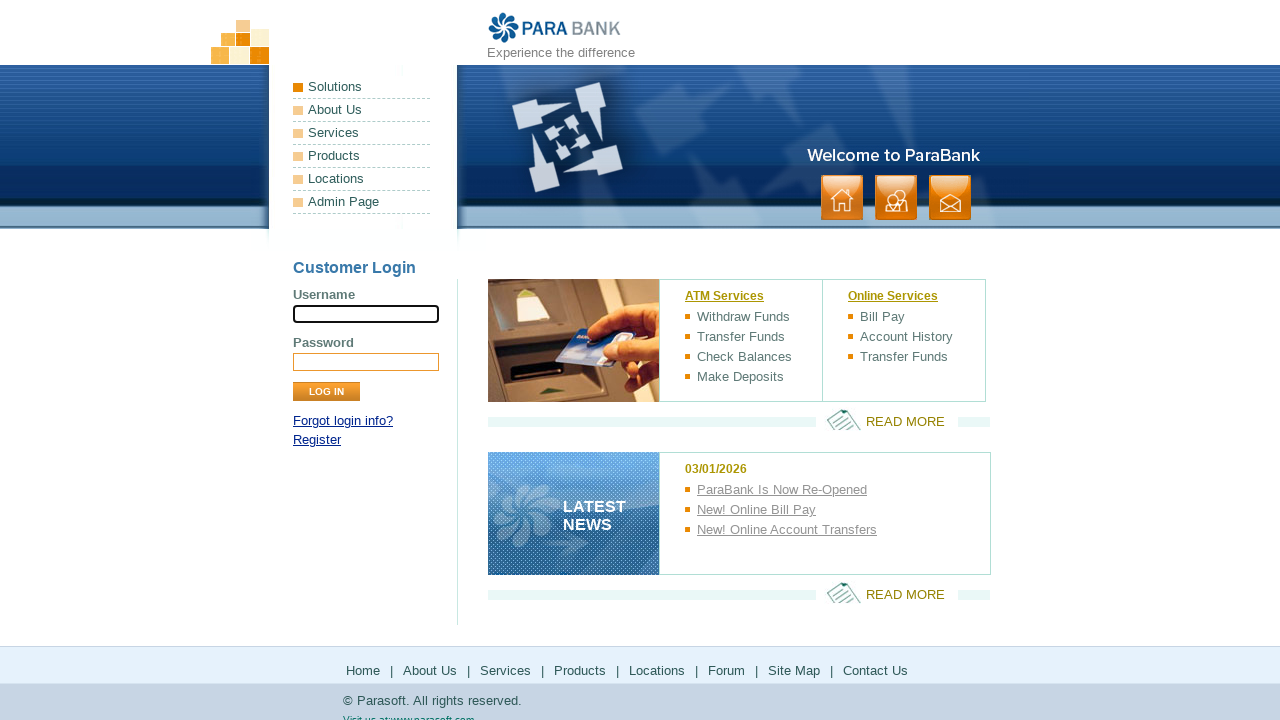

Clicked Products link in footer to navigate to Parasoft products page at (580, 670) on footer a:has-text('Products'), #footerPanel a:has-text('Products')
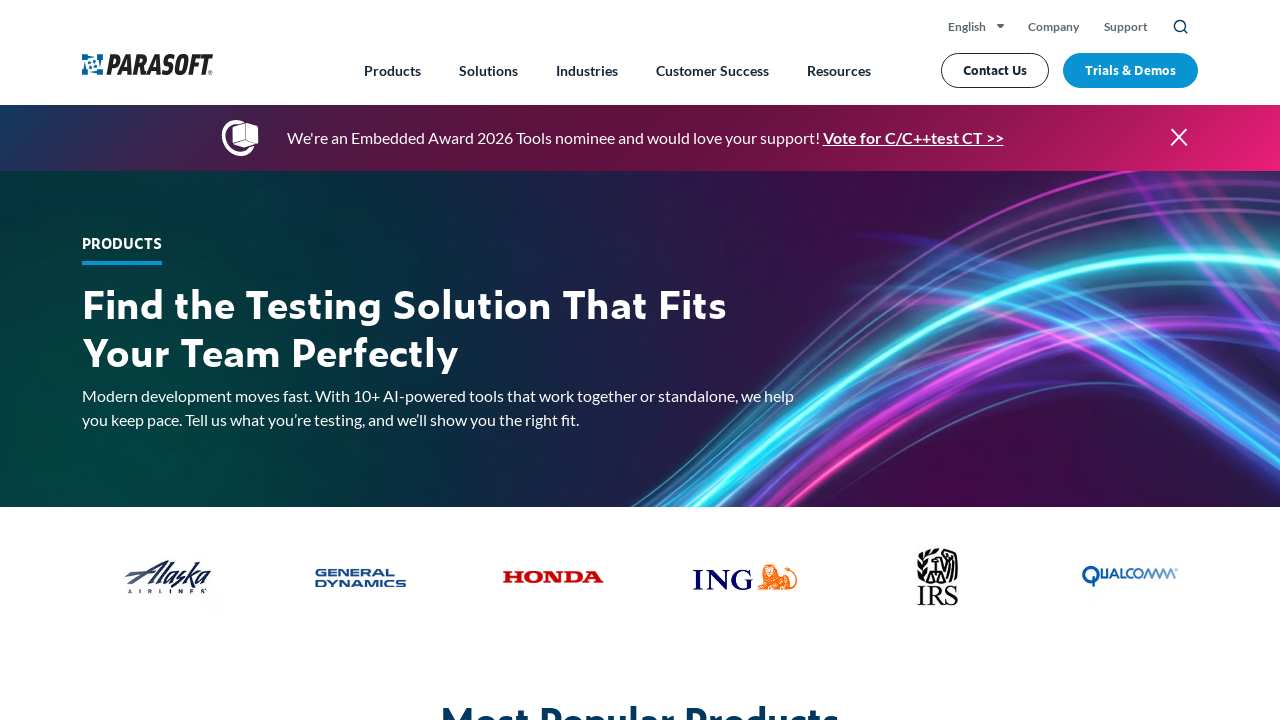

Waited for page to load after Products link navigation
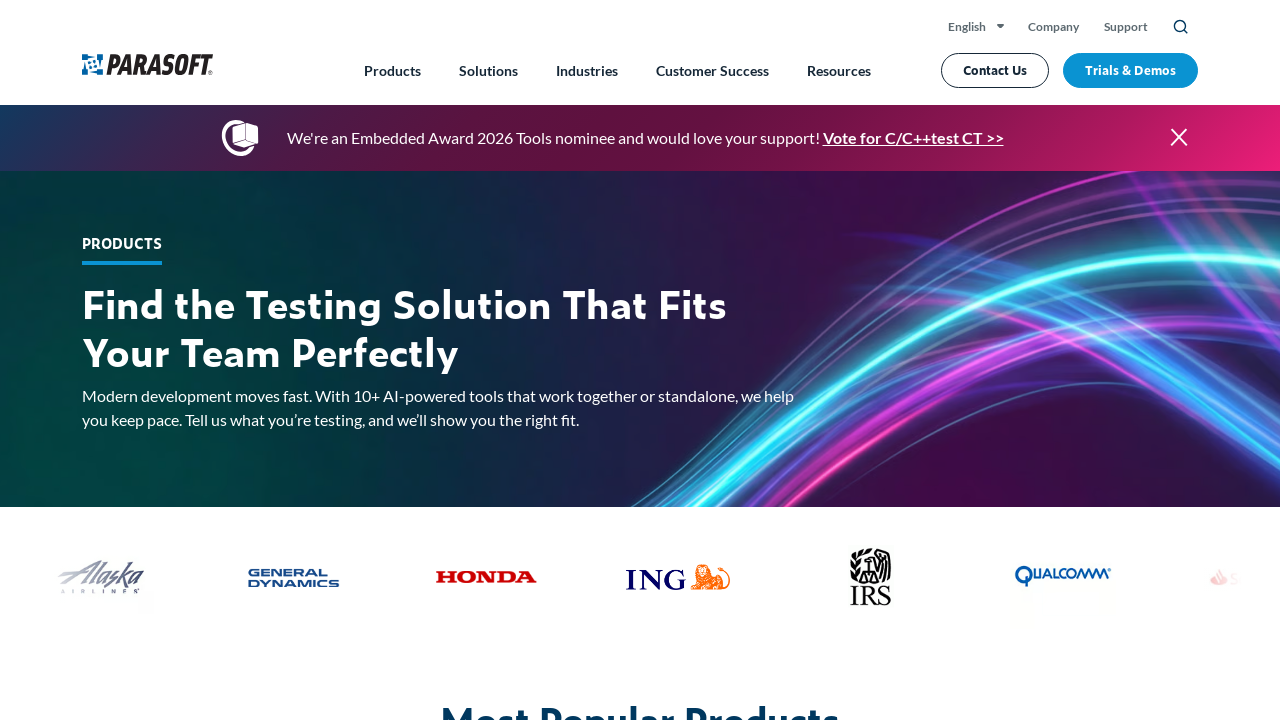

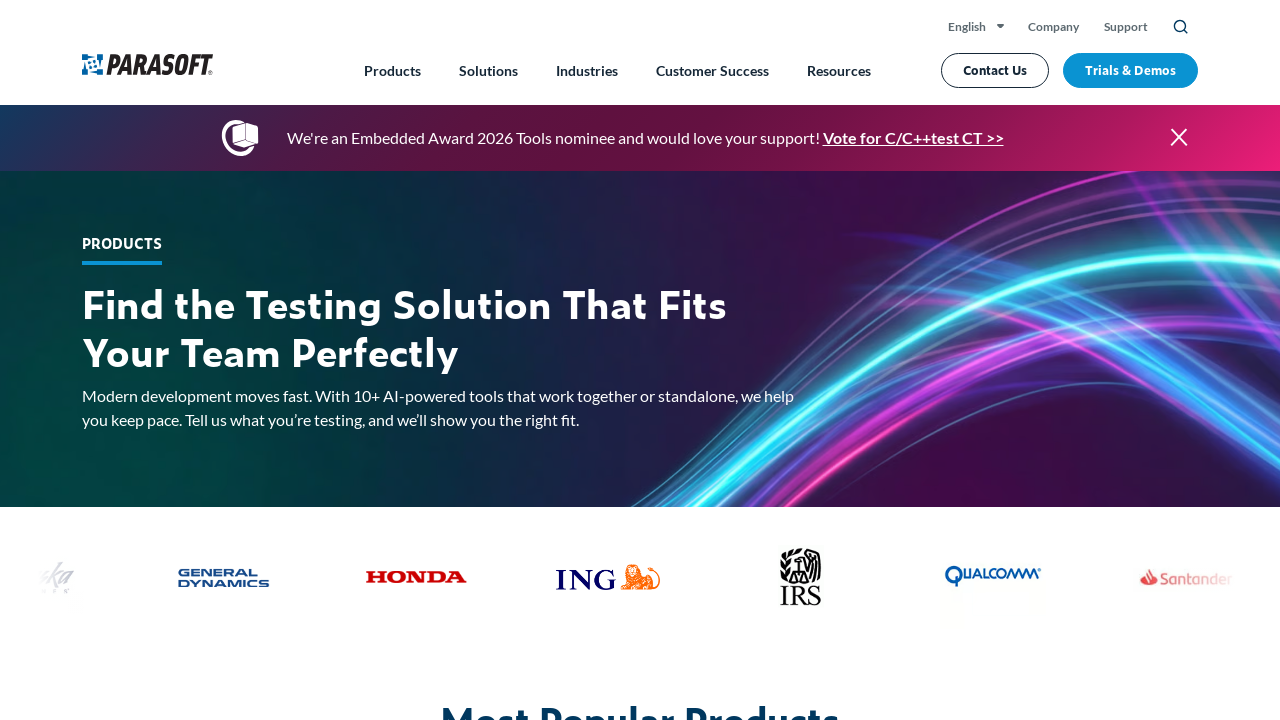